Tests form submission and validation by filling out multiple fields, submitting the form, and verifying that field background colors change based on validation status

Starting URL: https://bonigarcia.dev/selenium-webdriver-java/data-types.html

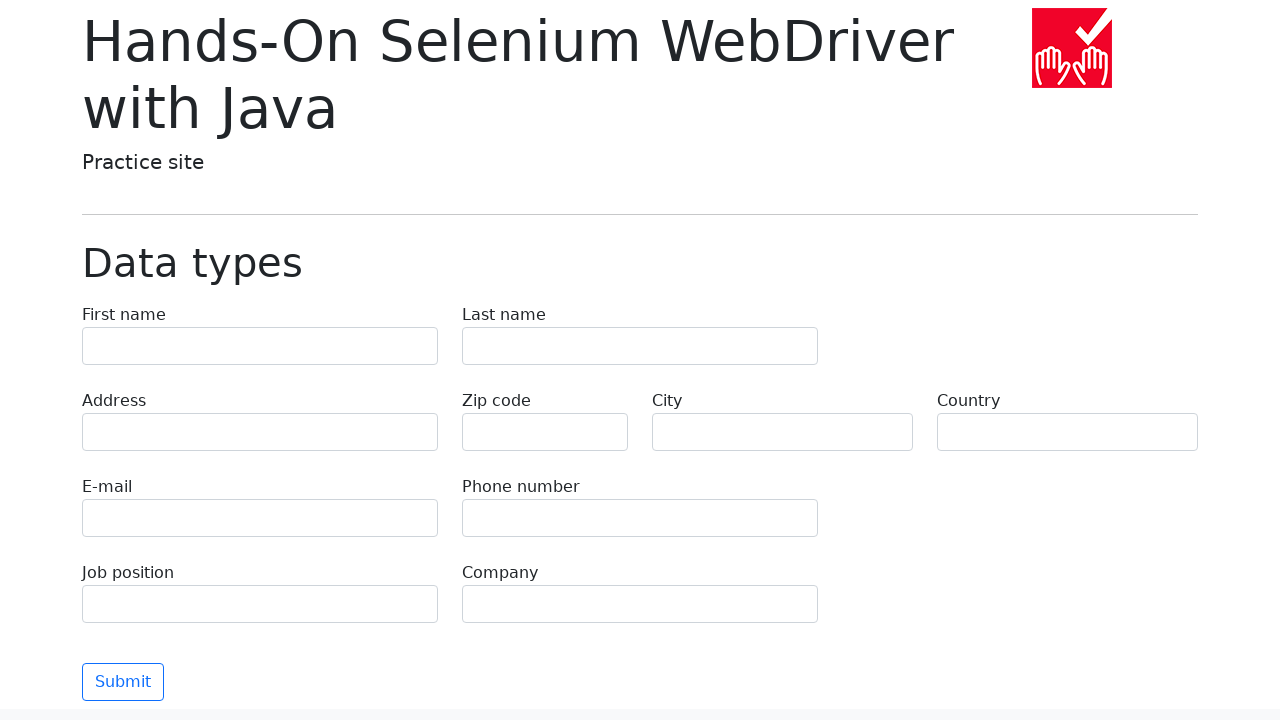

Filled first name field with 'Иван' on input[name='first-name']
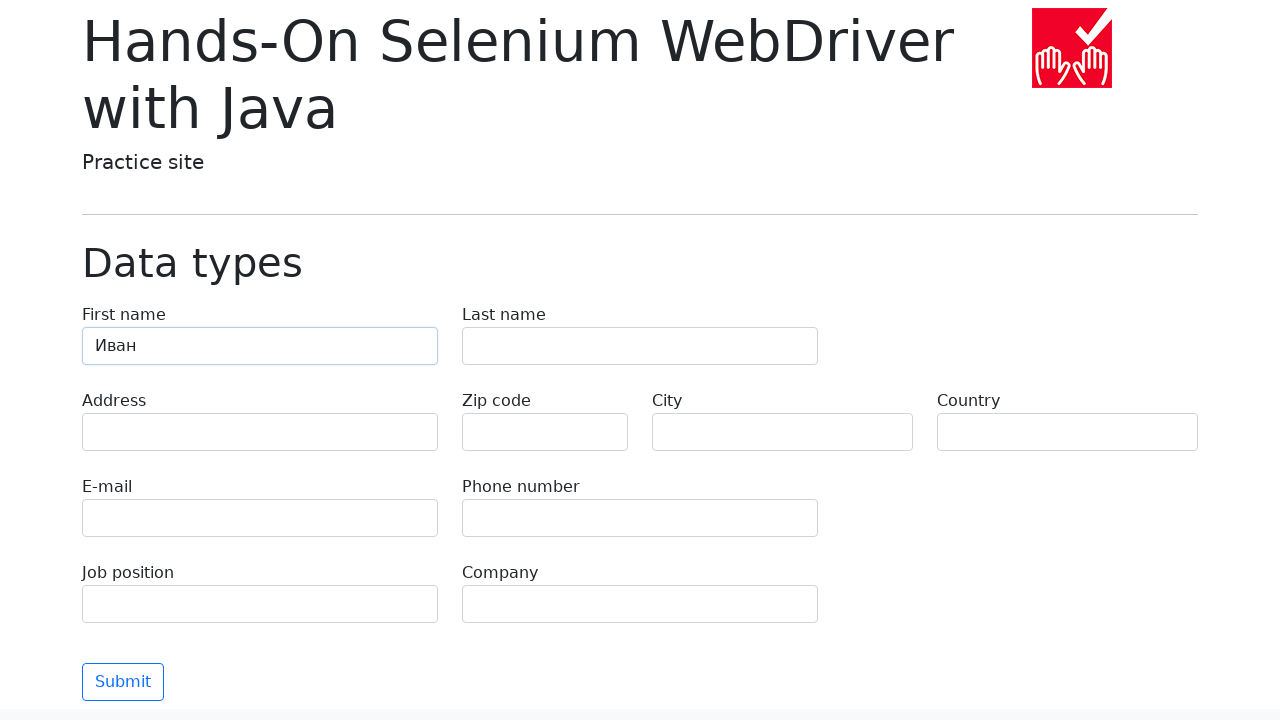

Filled last name field with 'Петров' on input[name='last-name']
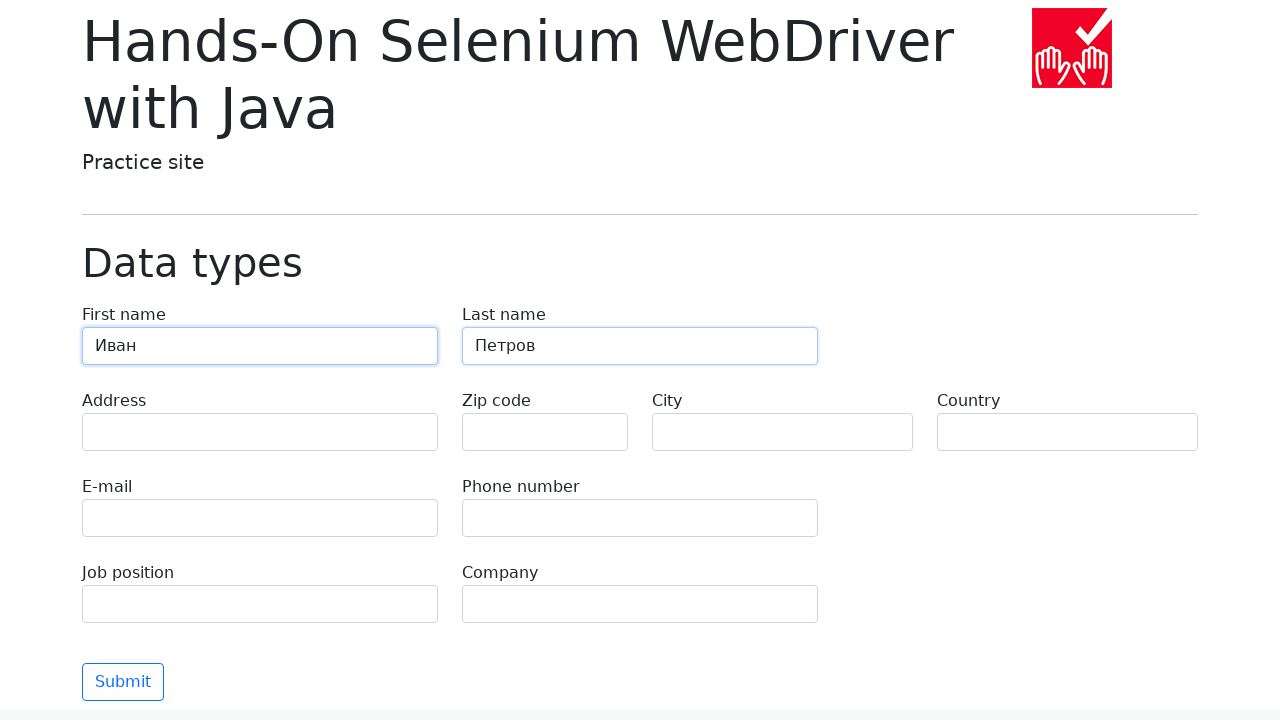

Filled address field with 'Ленина, 55-3' on input[name='address']
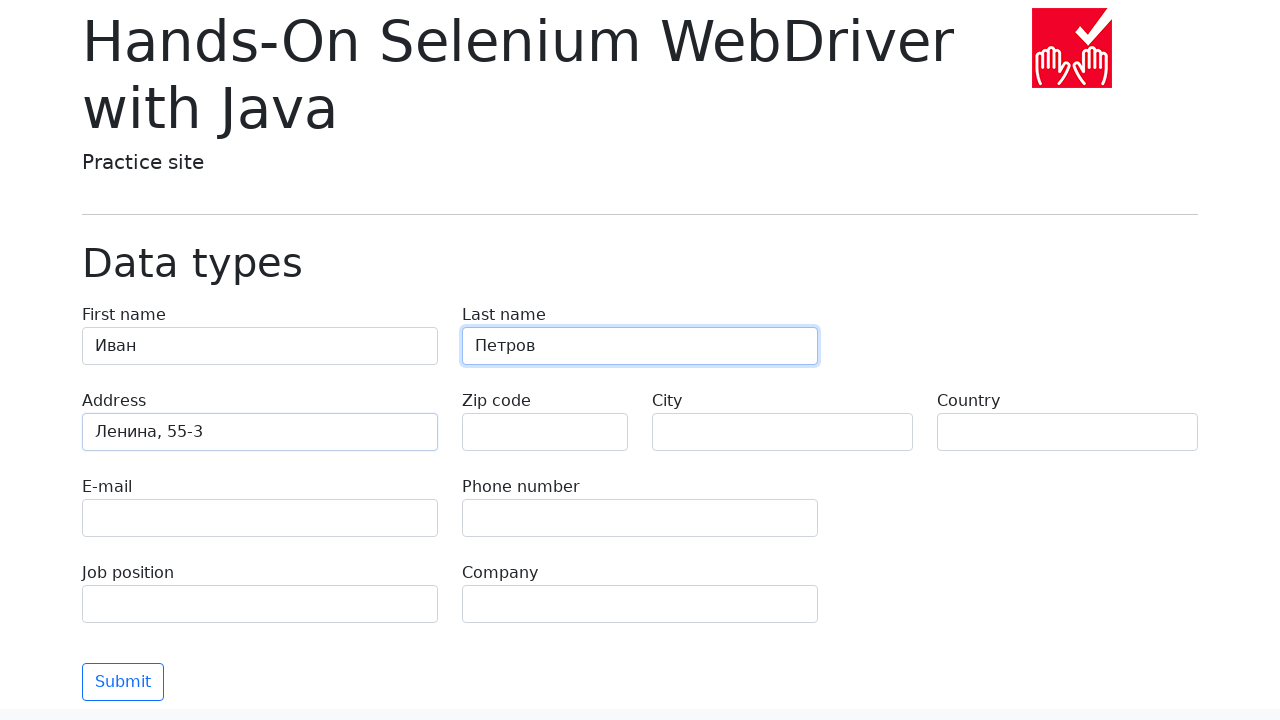

Left zip code field empty on input[name='zip-code']
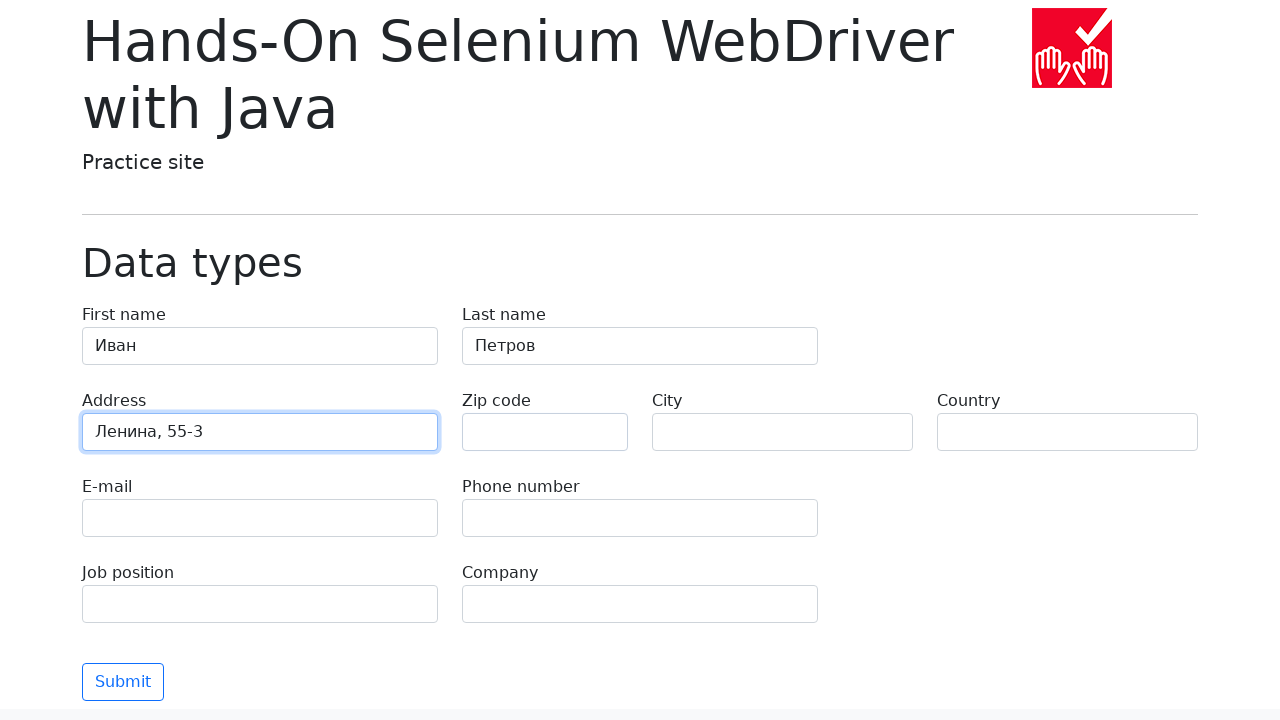

Filled city field with 'Москва' on input[name='city']
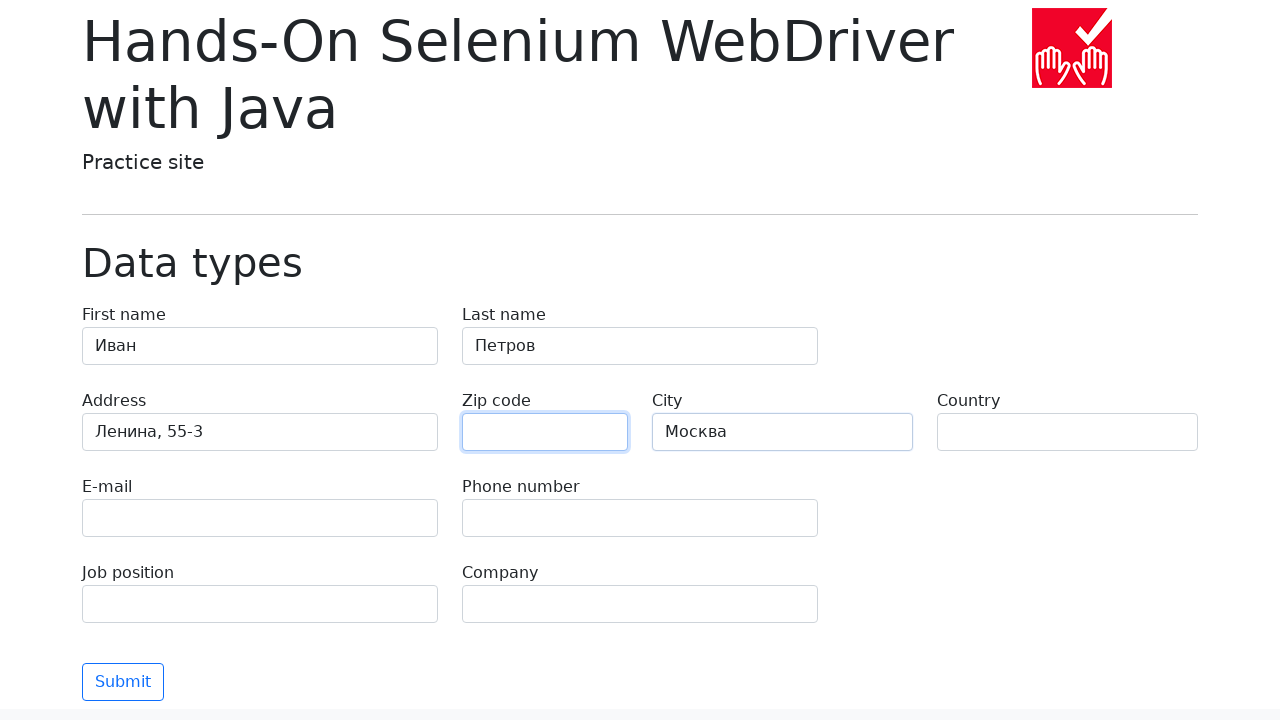

Filled country field with 'Россия' on input[name='country']
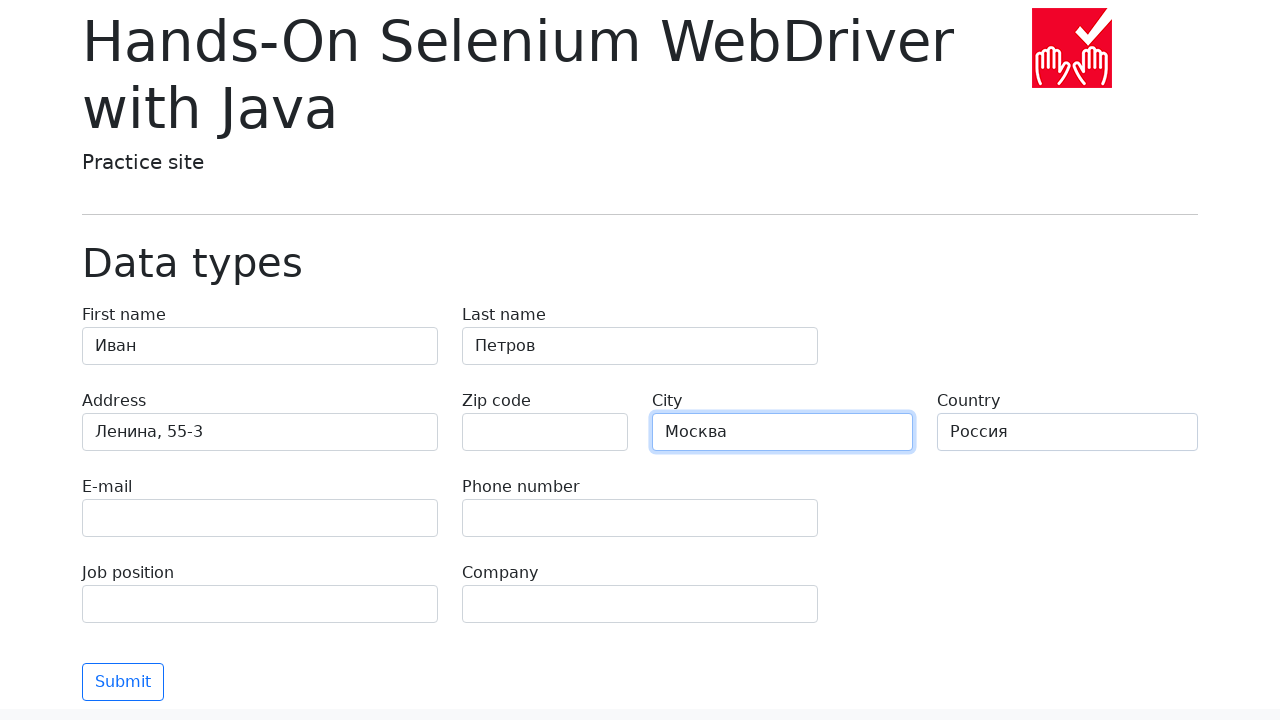

Filled email field with 'test@skypro.com' on input[name='e-mail']
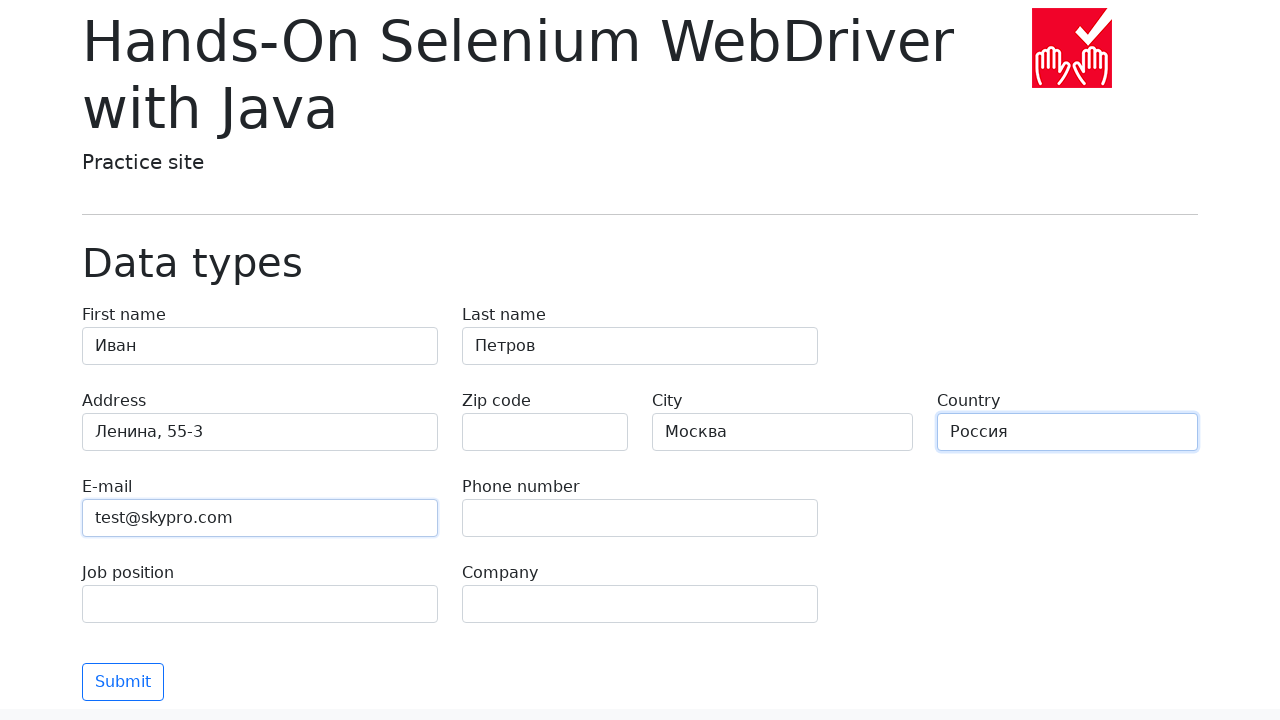

Filled phone field with '+7985899998787' on input[name='phone']
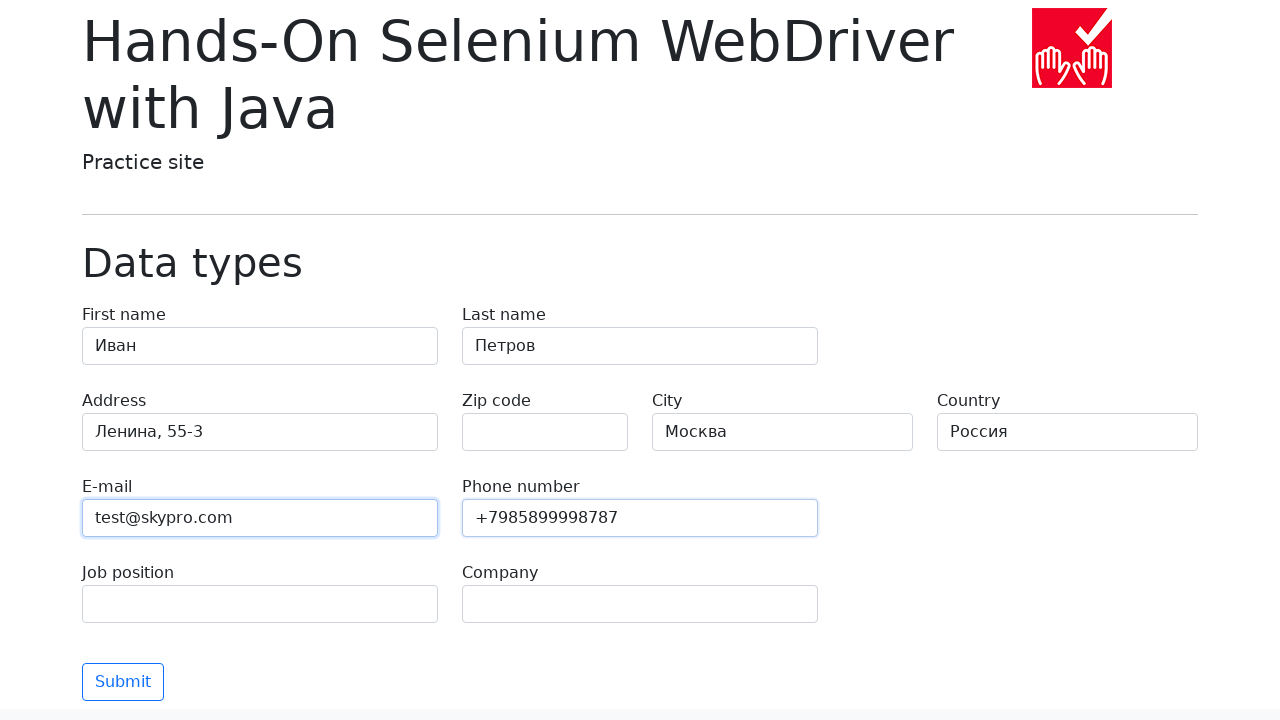

Filled job position field with 'QA' on input[name='job-position']
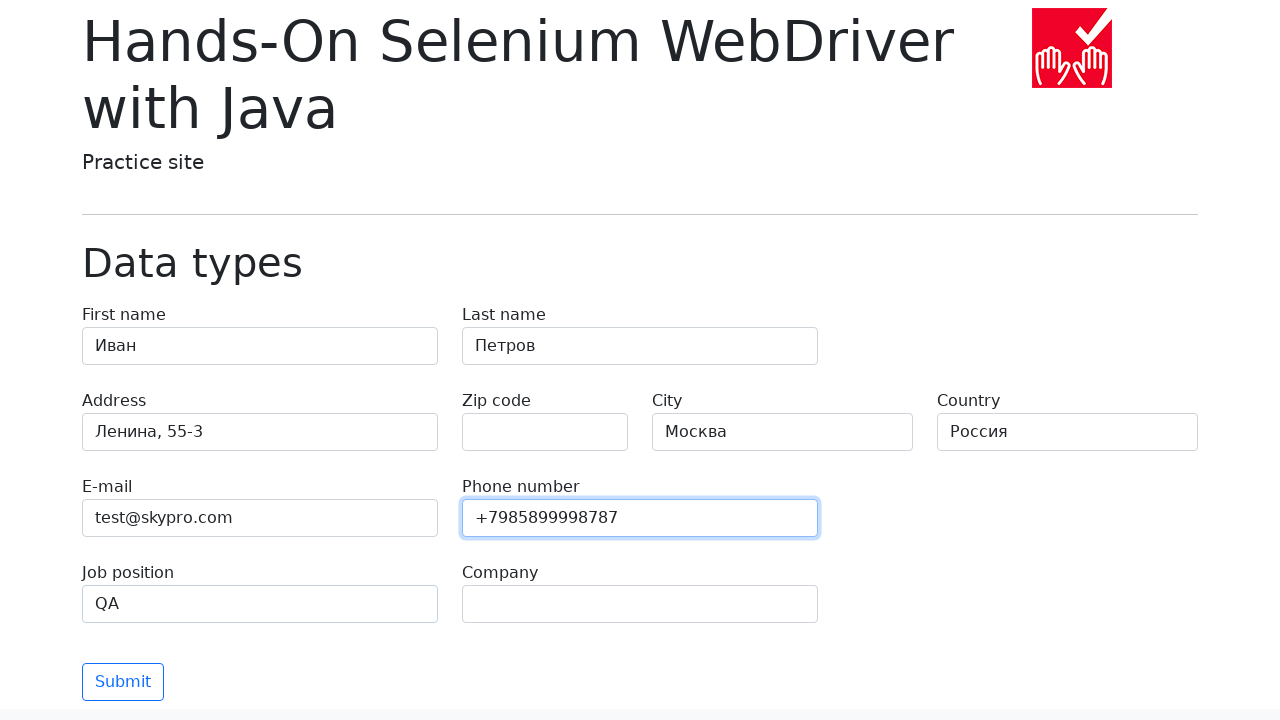

Filled company field with 'SkyPro' on input[name='company']
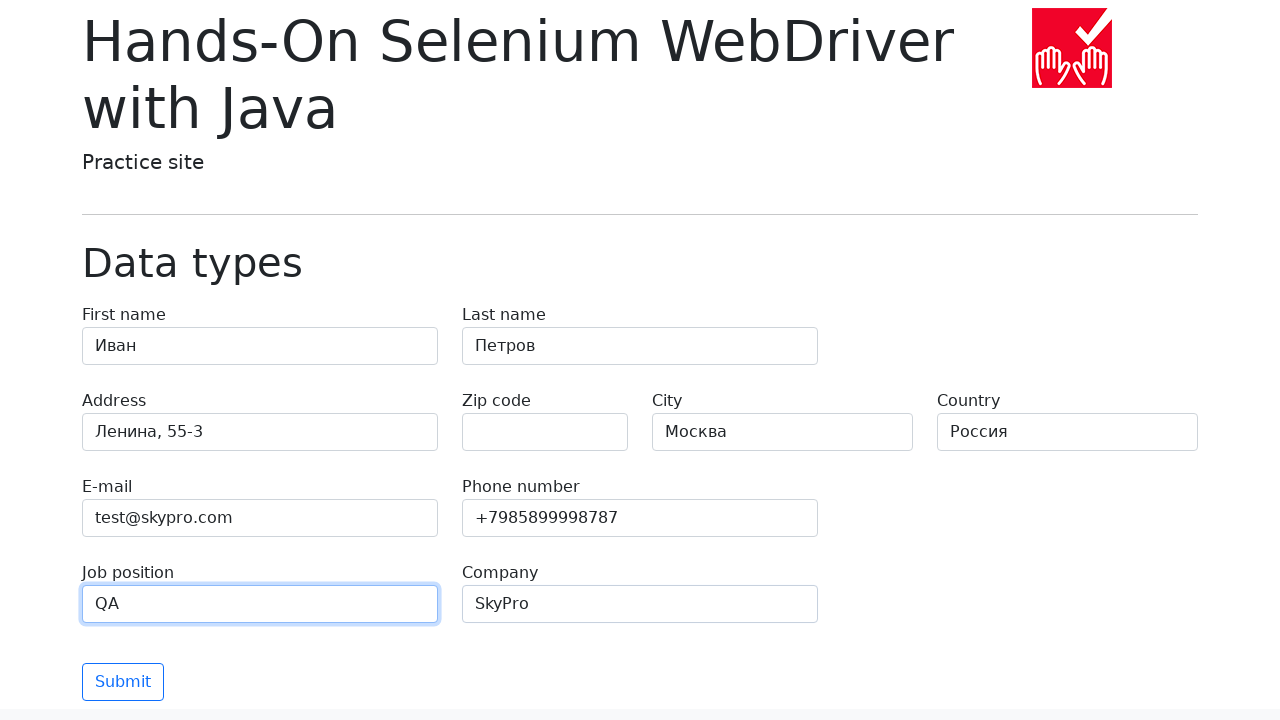

Clicked Submit button to submit the form at (123, 682) on button:text('Submit')
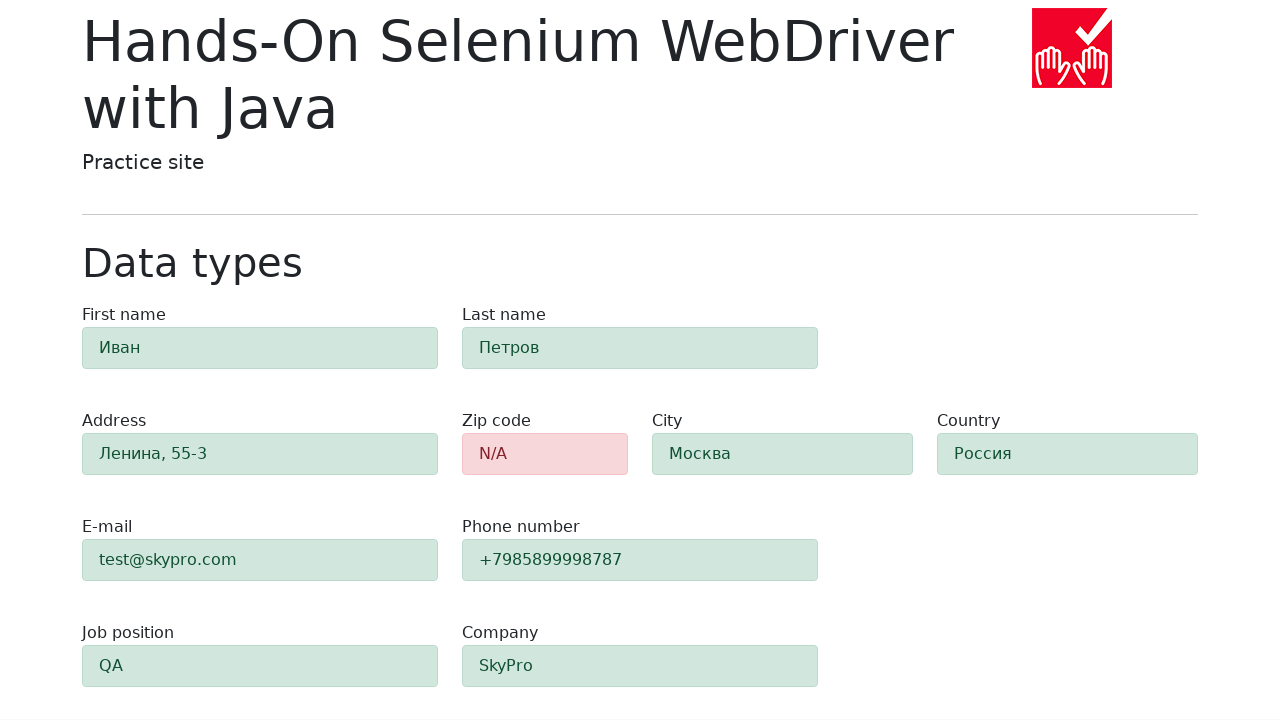

Waited 1000ms for form validation to complete
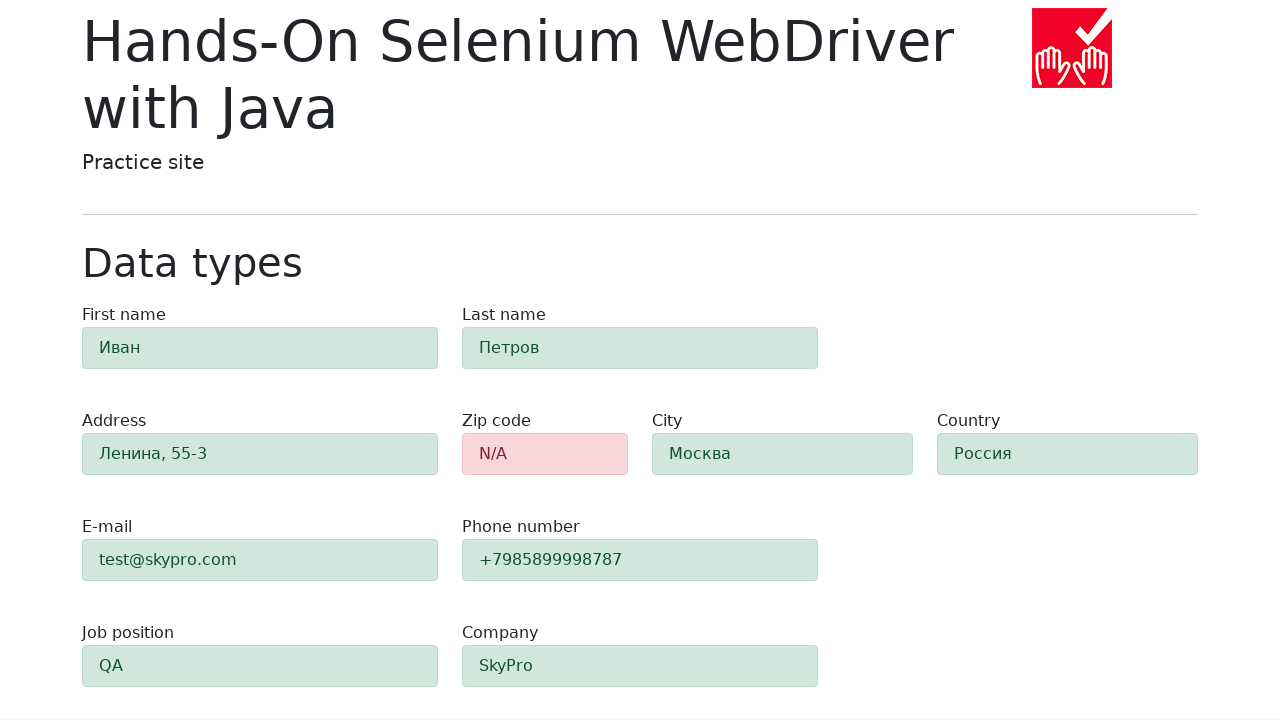

Verified first name field background color is green (valid)
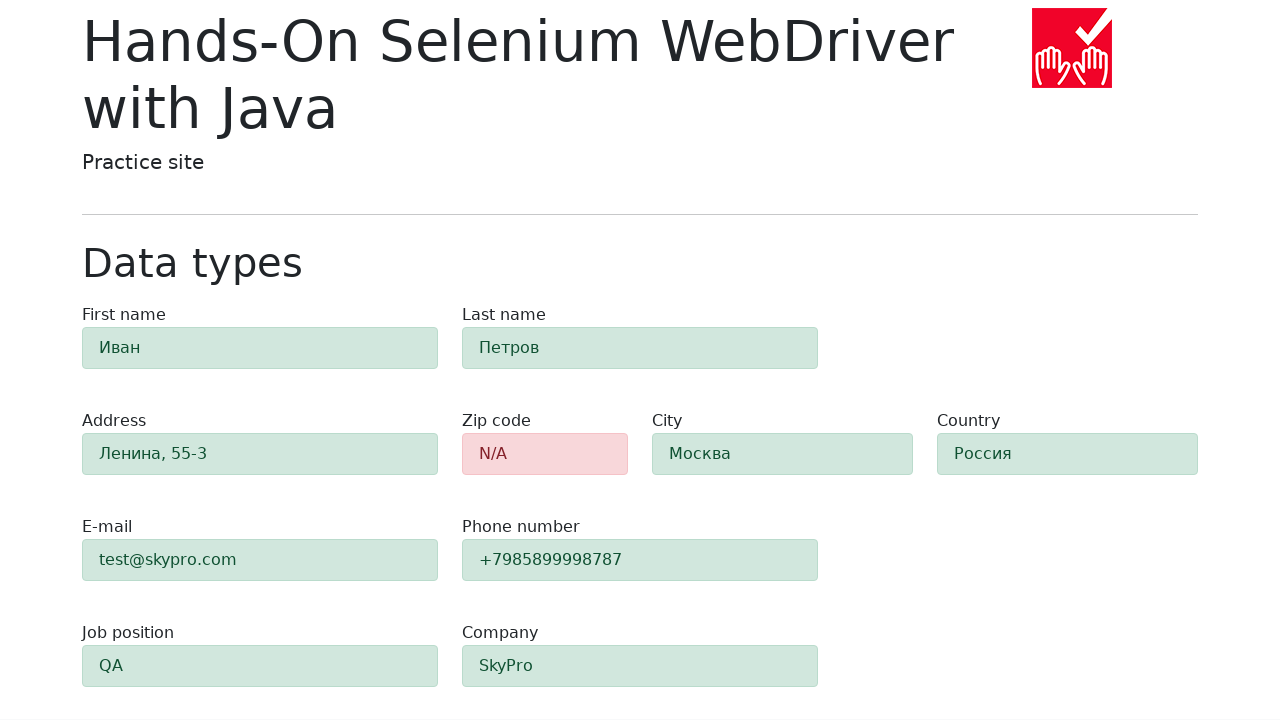

Verified last name field background color is green (valid)
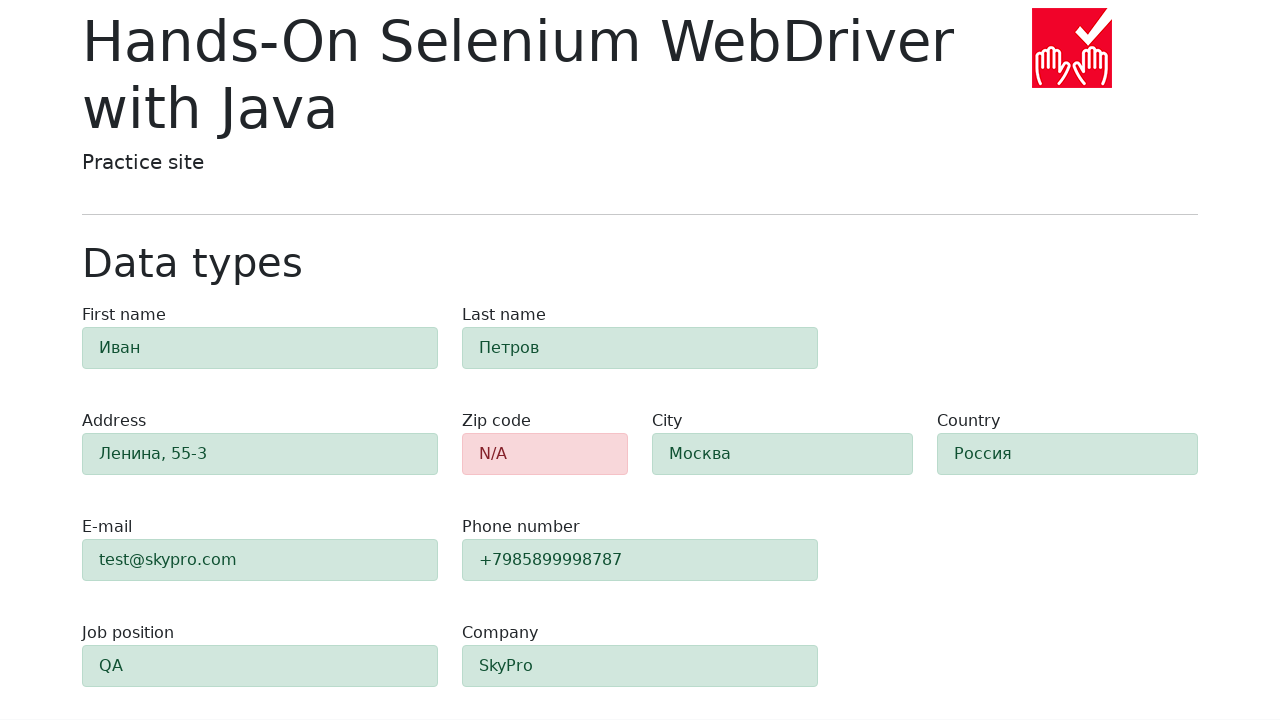

Verified address field background color is green (valid)
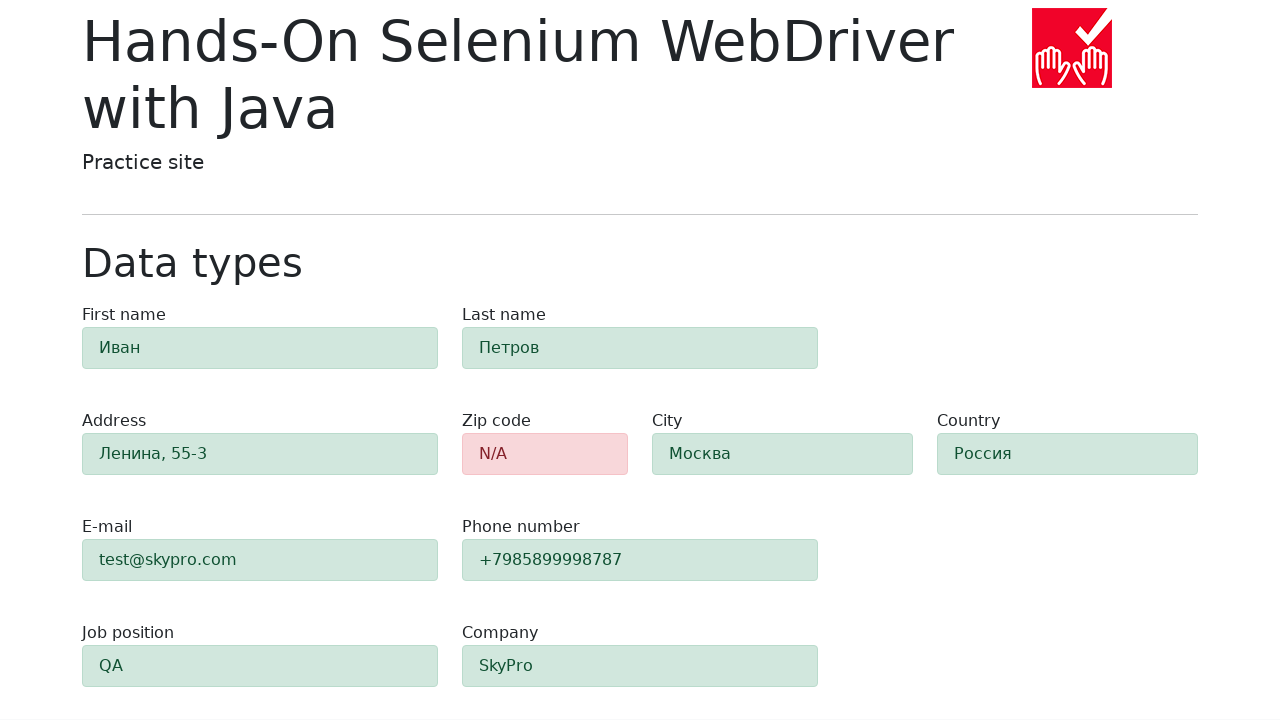

Verified zip code field background color is red (invalid)
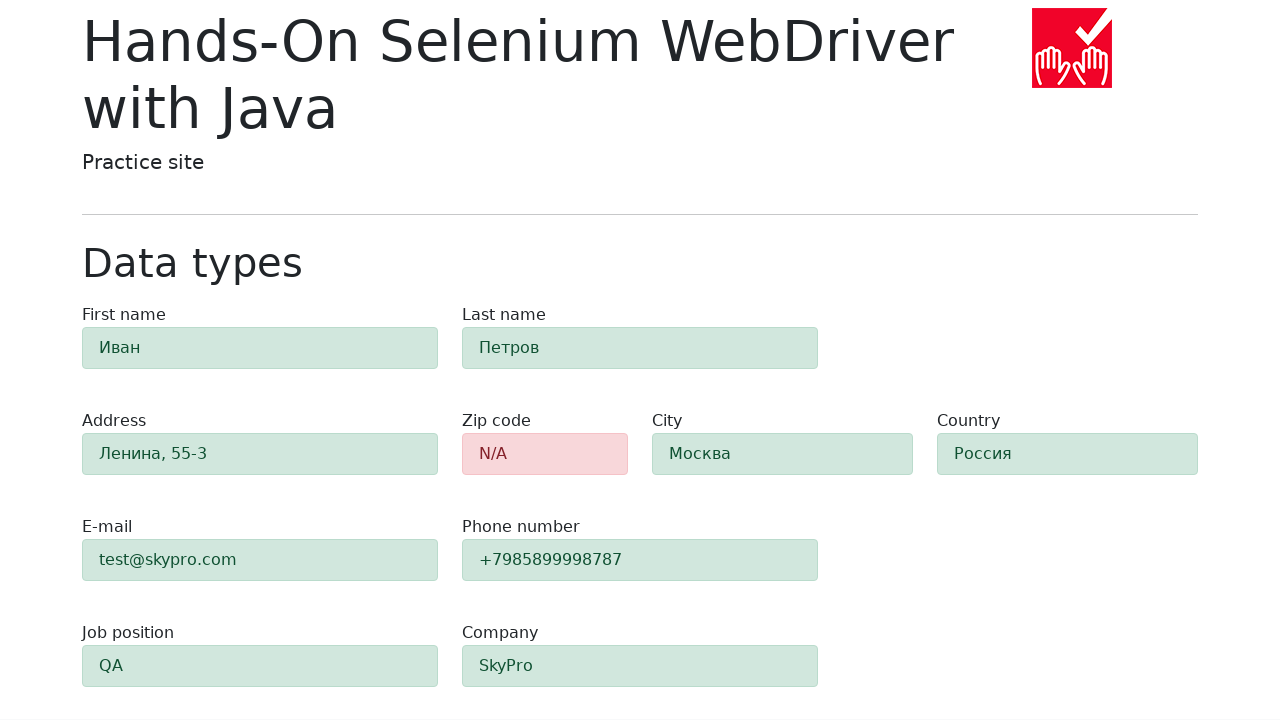

Verified city field background color is green (valid)
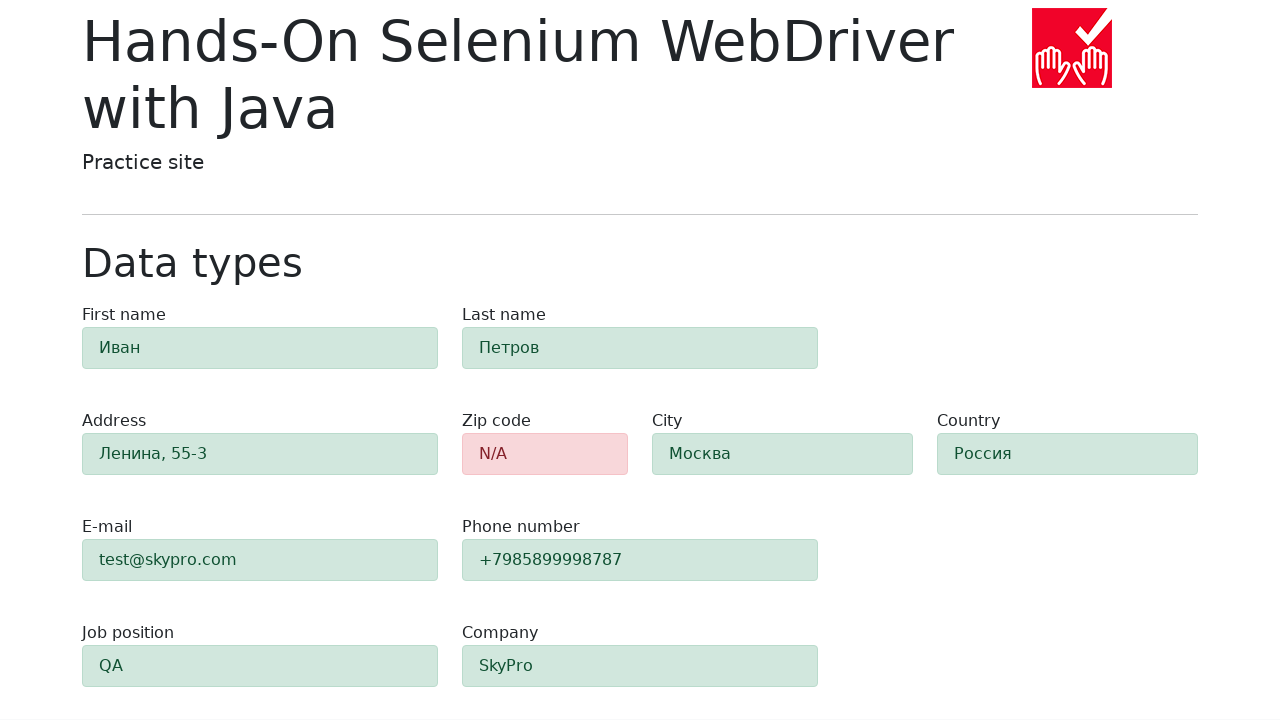

Verified country field background color is green (valid)
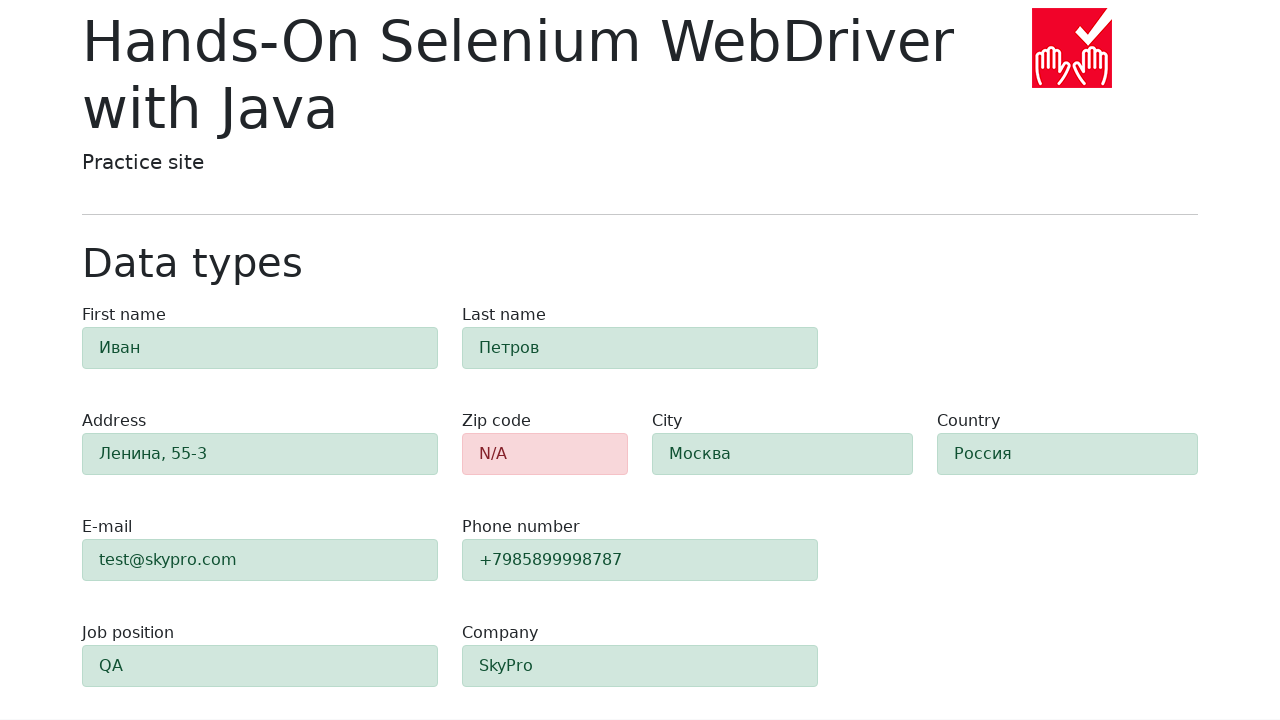

Verified email field background color is green (valid)
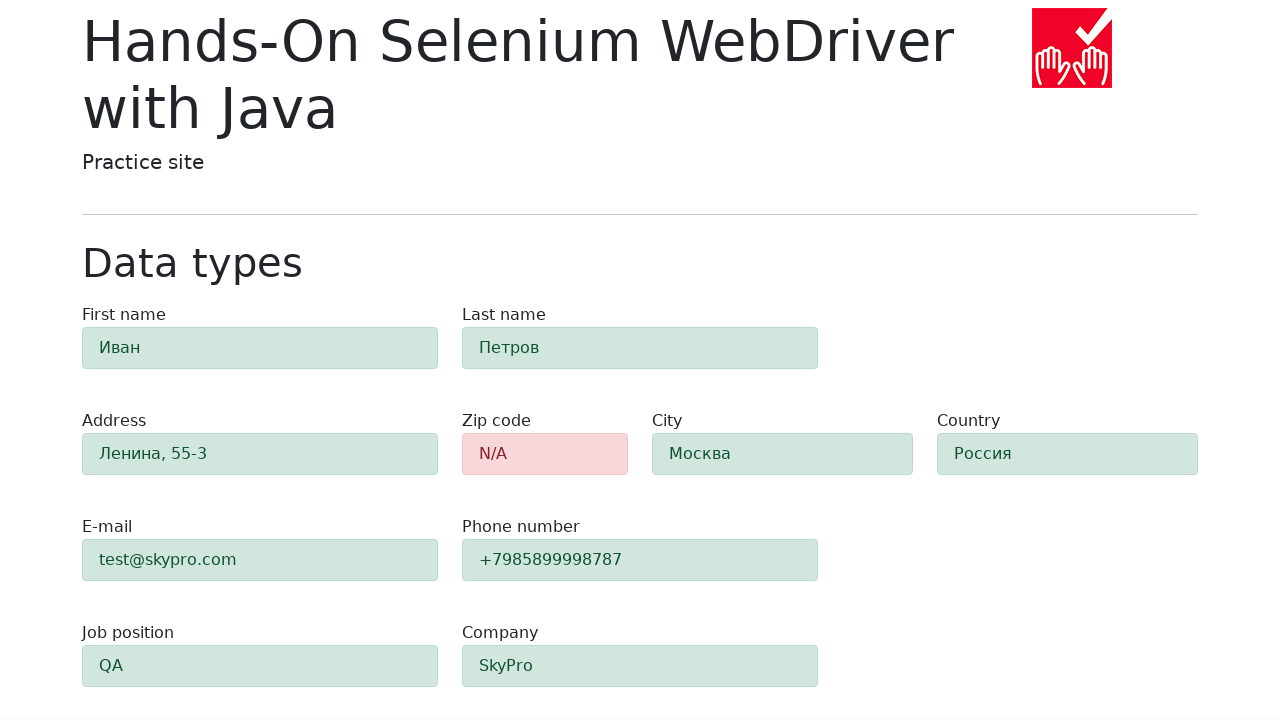

Verified phone field background color is green (valid)
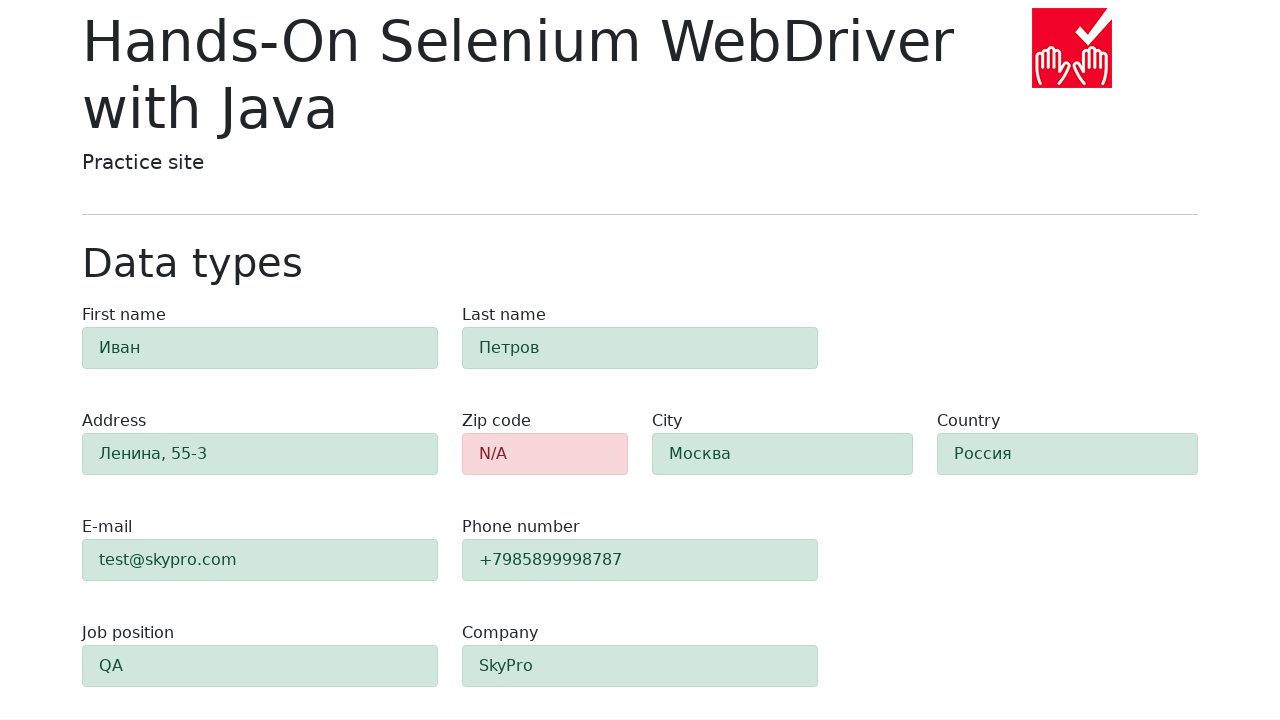

Verified job position field background color is green (valid)
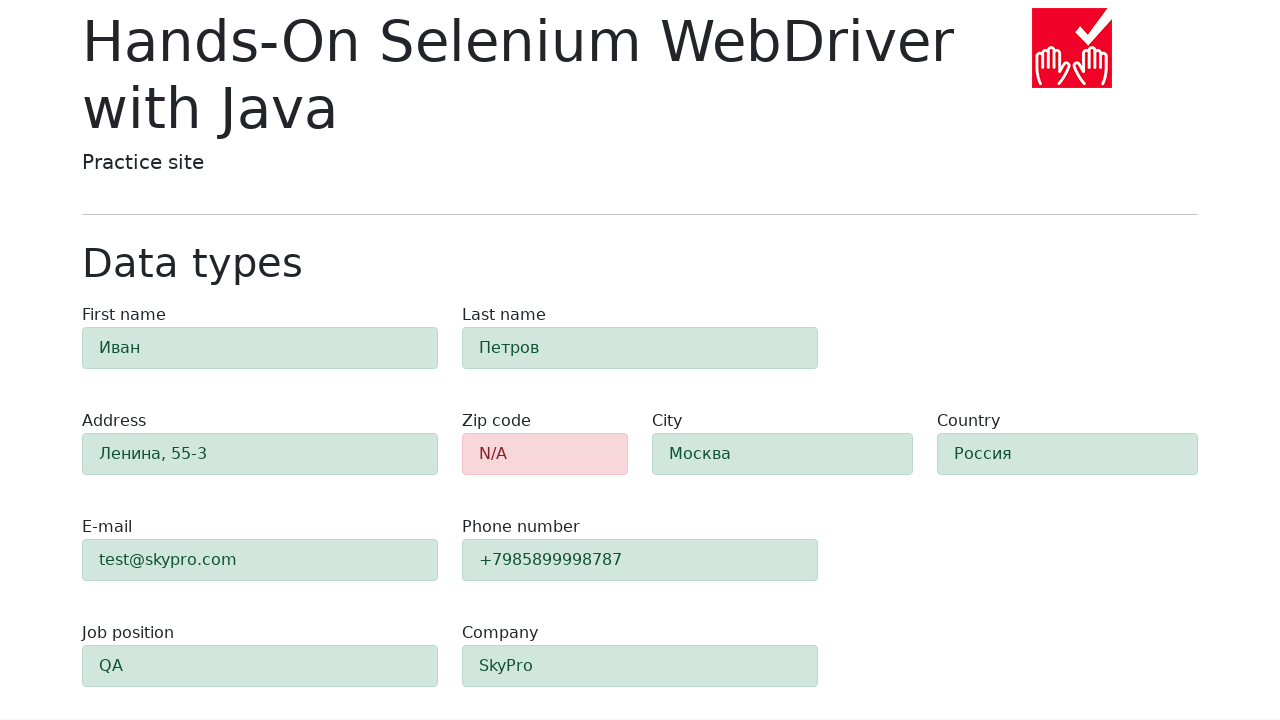

Verified company field background color is green (valid)
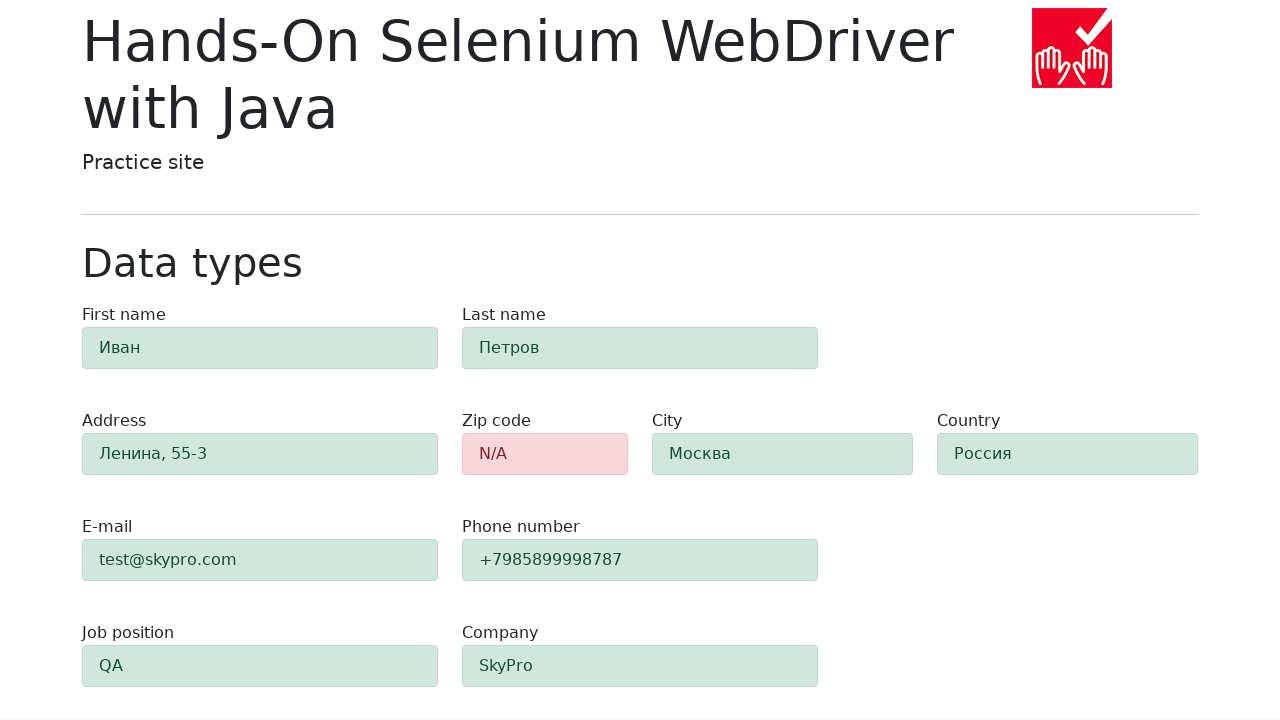

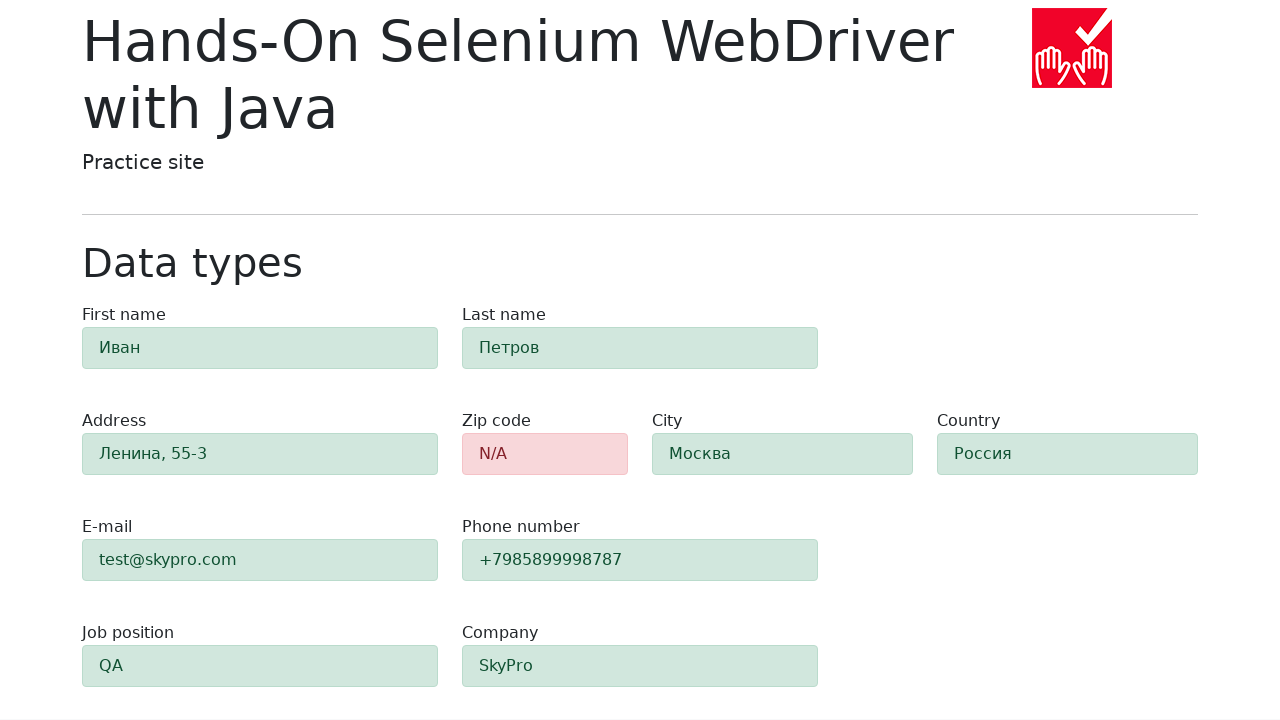